Tests prompt alert dialog by clicking a button, entering text in the prompt, and accepting it.

Starting URL: https://automationfc.github.io/basic-form/index.html

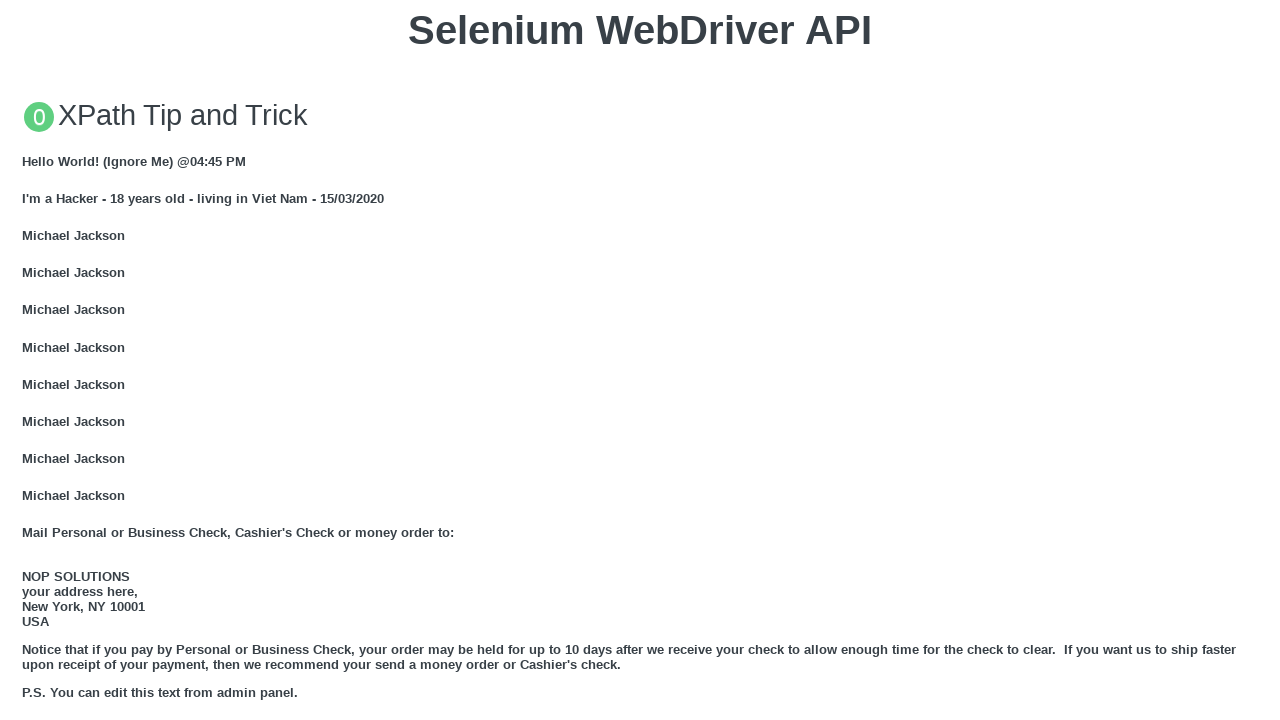

Set up dialog handler to accept prompt with 'automation'
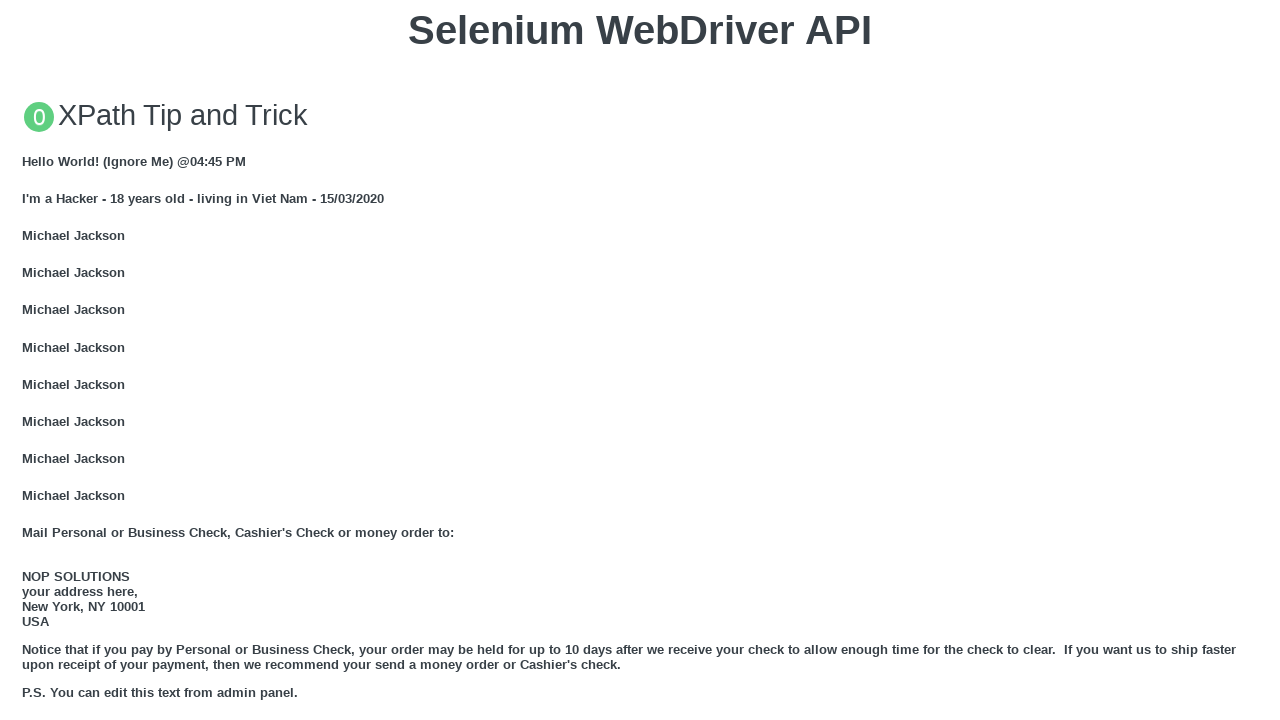

Clicked button to trigger JS prompt dialog at (640, 360) on xpath=//button[@onclick='jsPrompt()']
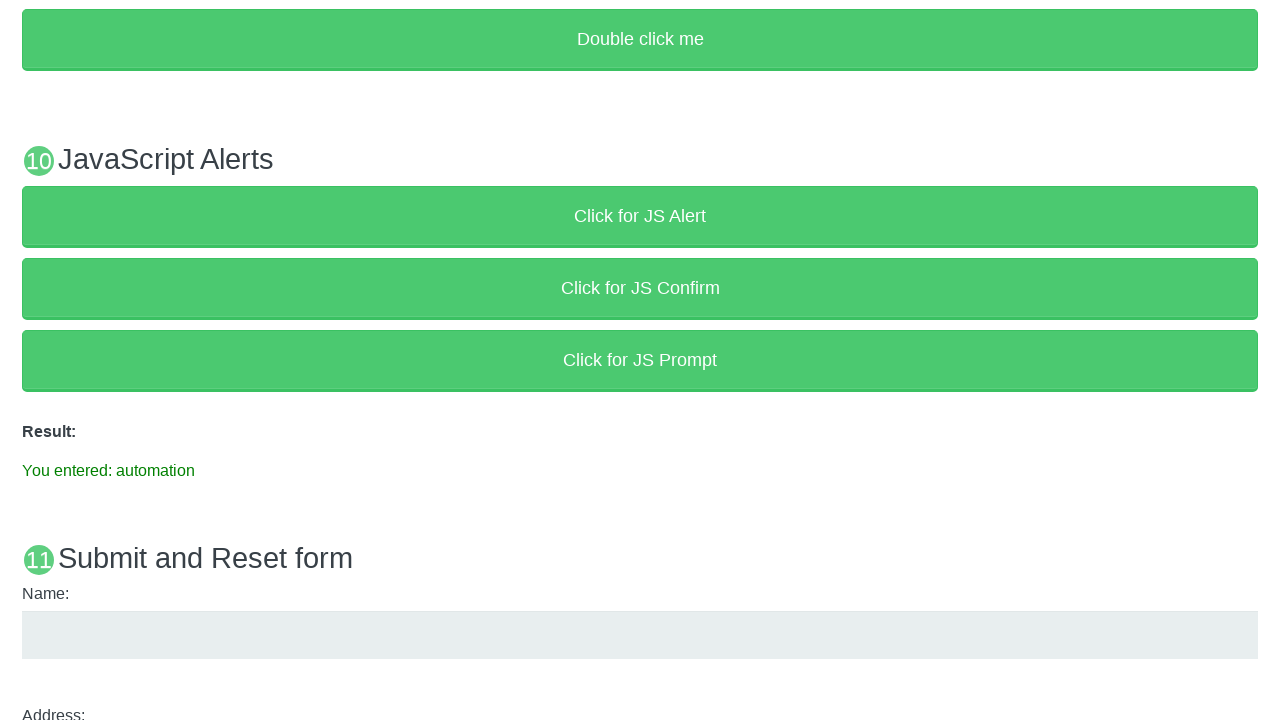

Prompt dialog accepted and result text updated with 'automation'
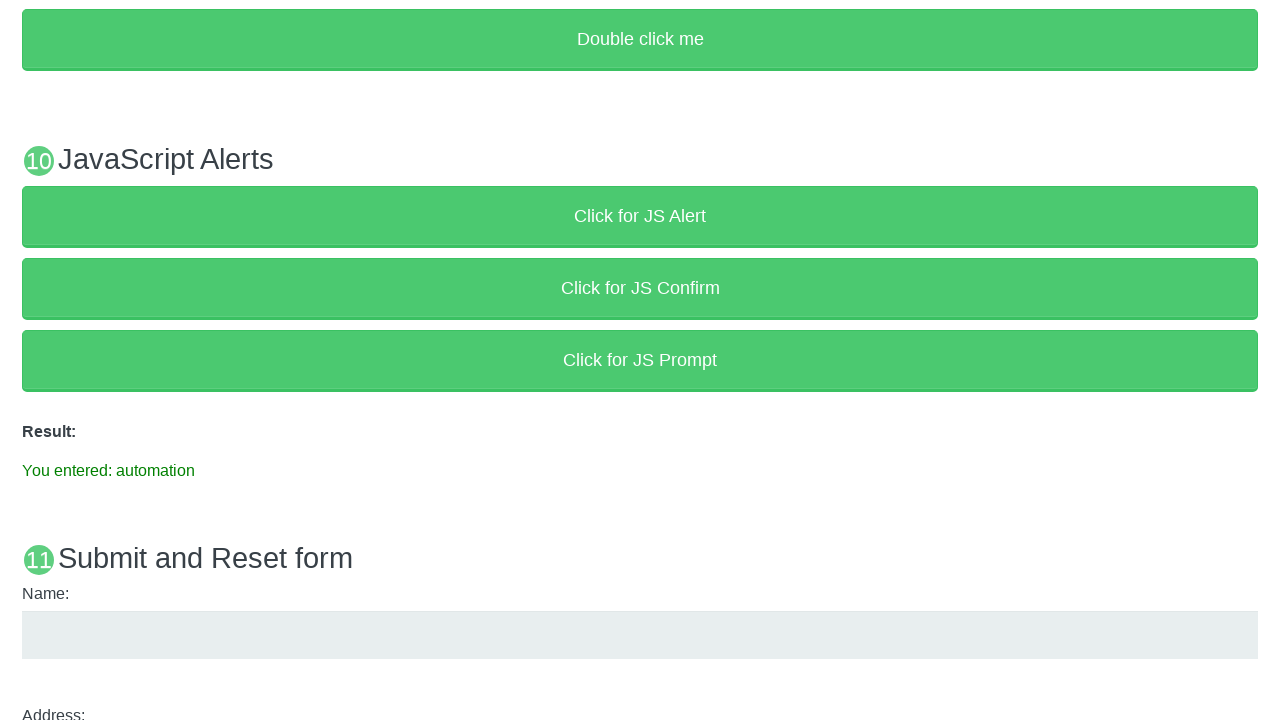

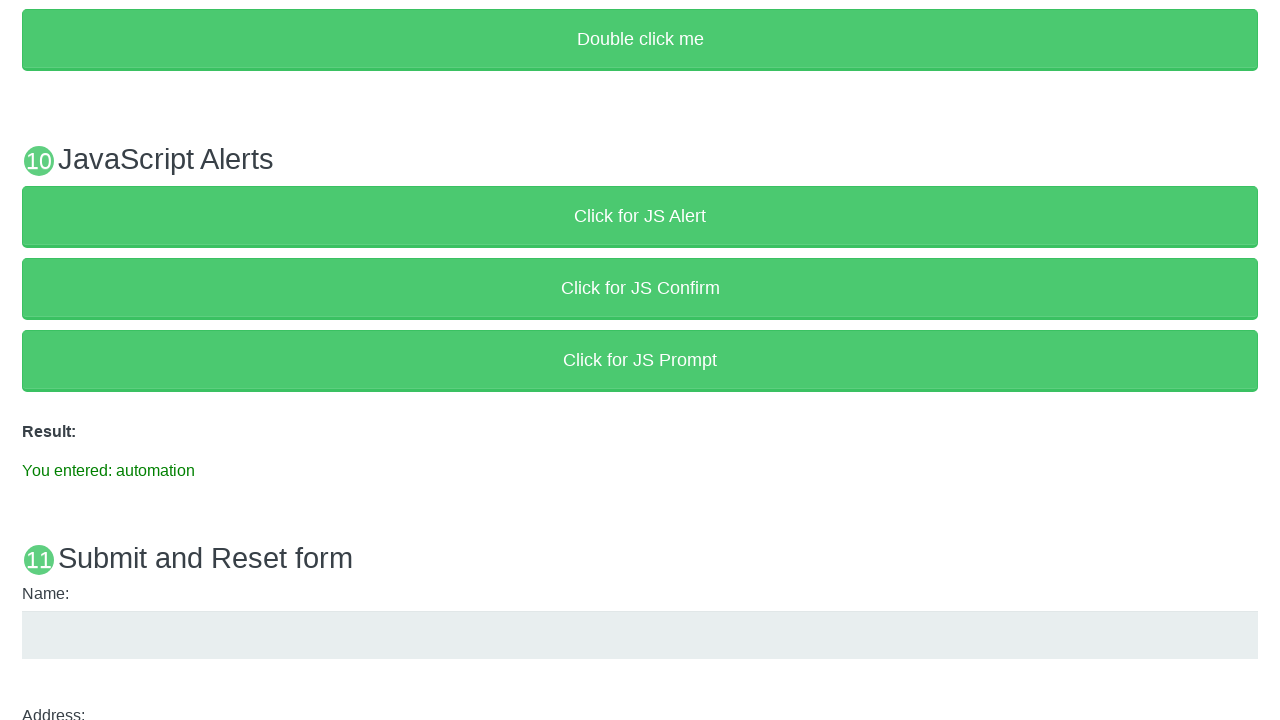